Tests various checkbox and radio button interactions including checking, clicking, and switch toggles

Starting URL: https://zimaev.github.io/checks-radios/

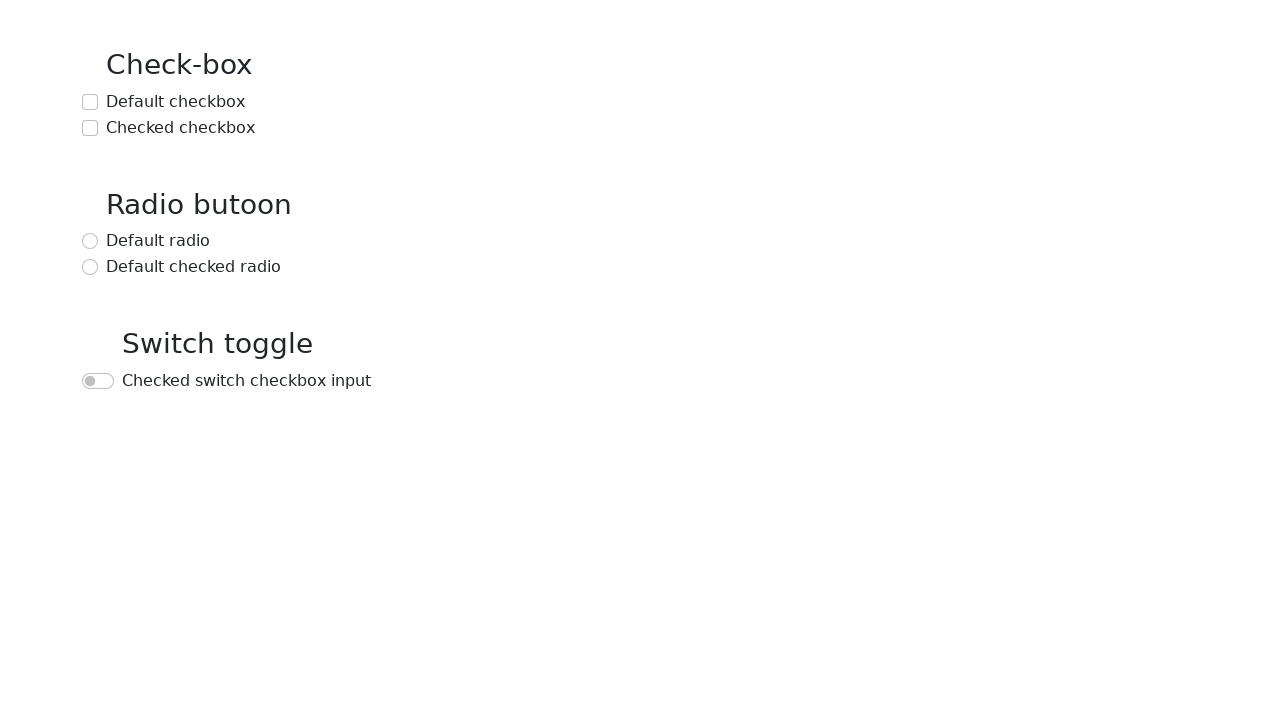

Navigated to checkbox and radio button test page
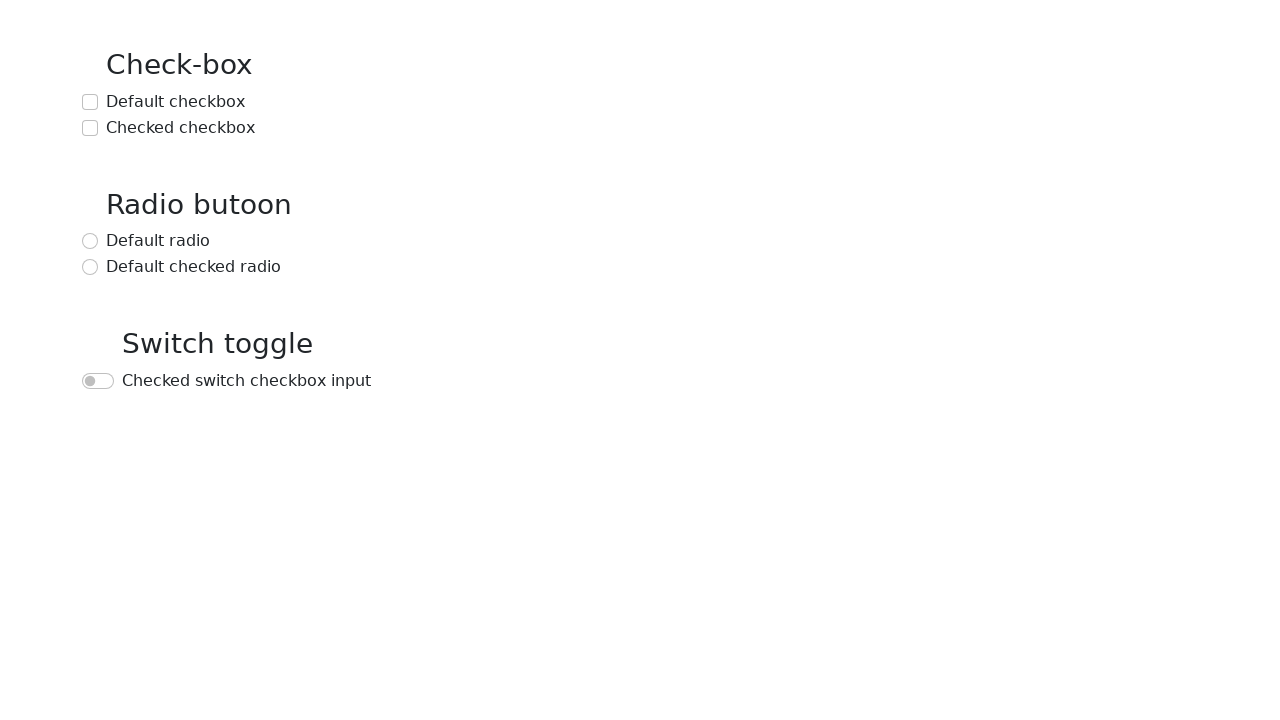

Checked the default checkbox at (176, 102) on text=Default checkbox
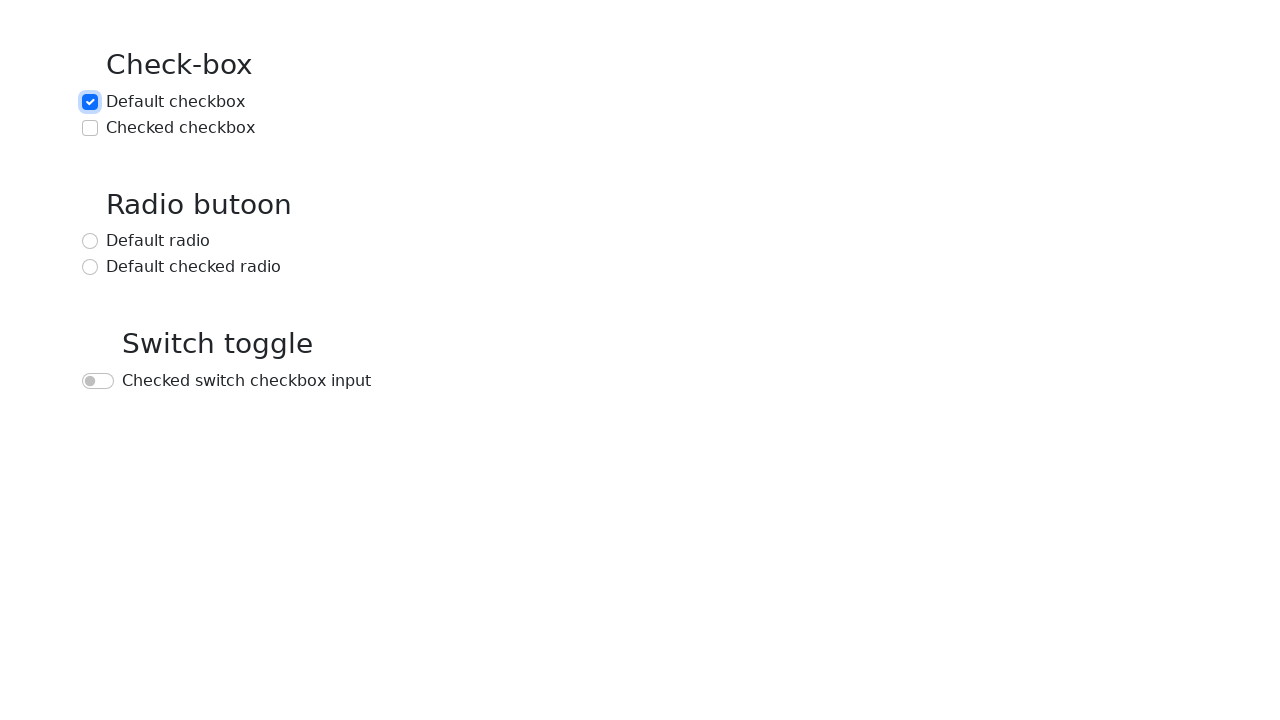

Clicked the checked checkbox at (180, 128) on text=Checked checkbox
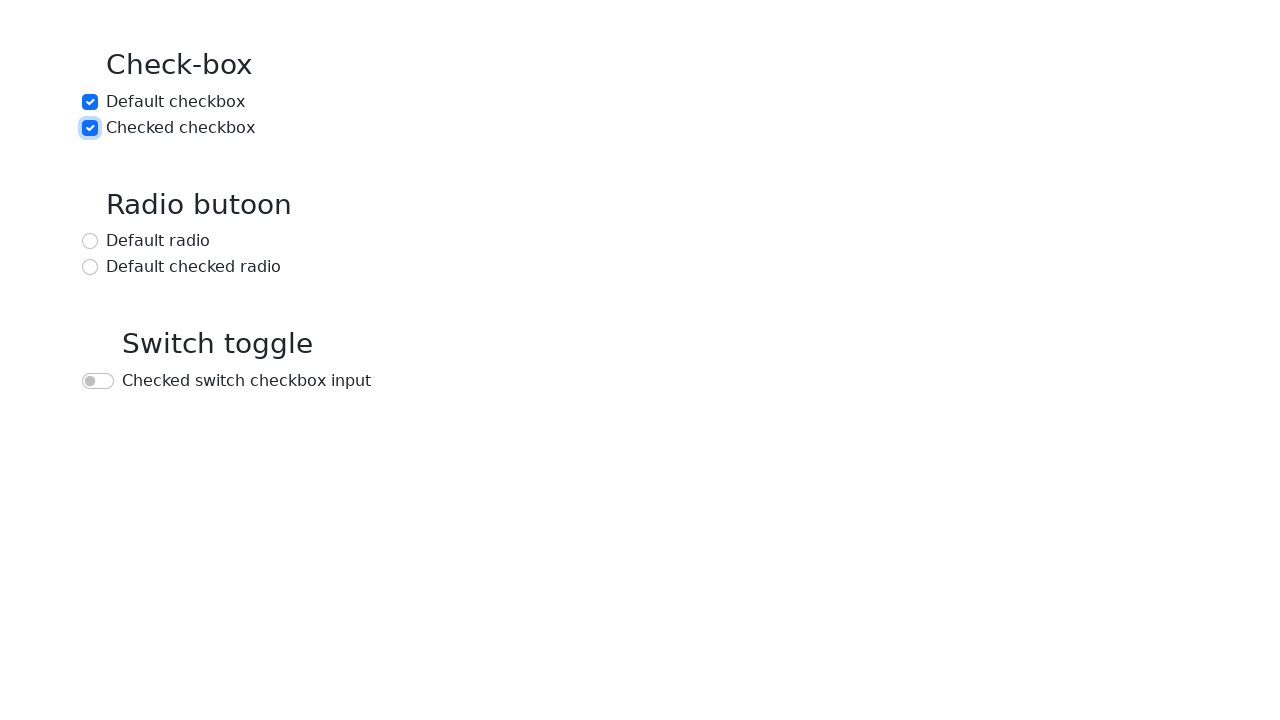

Checked the default radio button at (158, 241) on text=Default radio
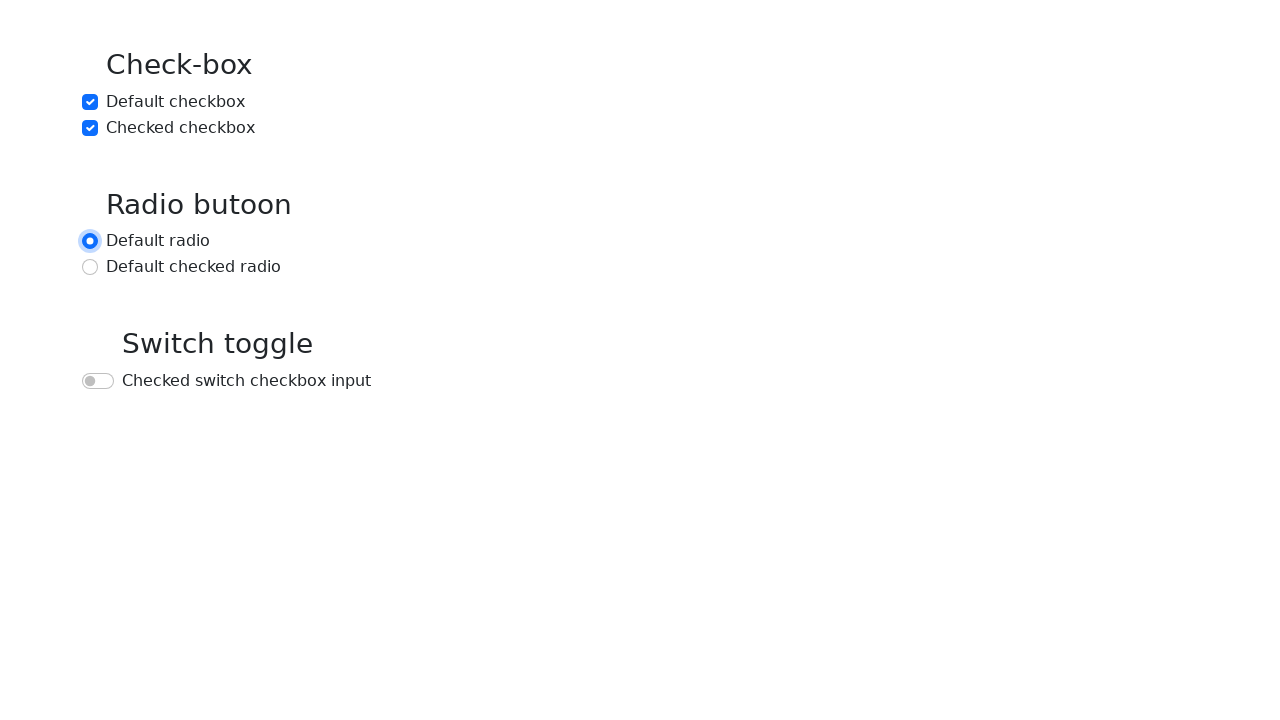

Clicked the default checked radio button at (194, 267) on text=Default checked radio
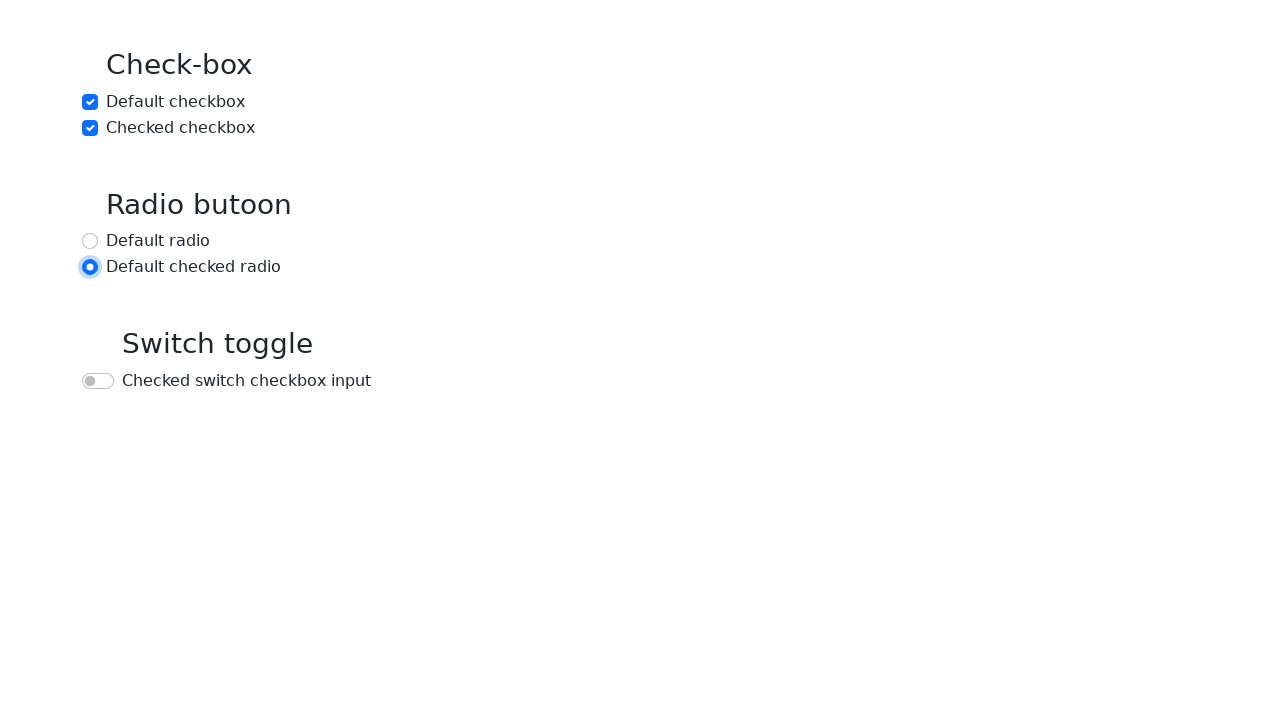

Checked the switch checkbox at (246, 381) on text=Checked switch checkbox input
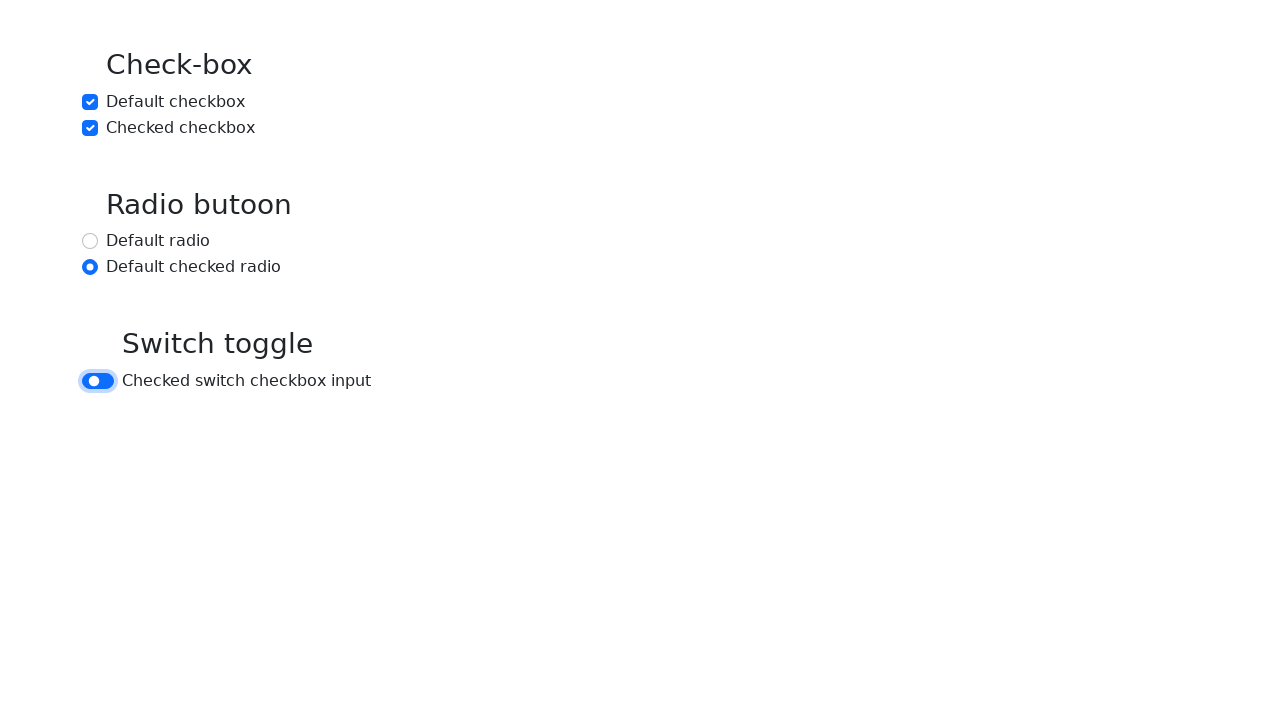

Clicked the switch checkbox at (246, 381) on text=Checked switch checkbox input
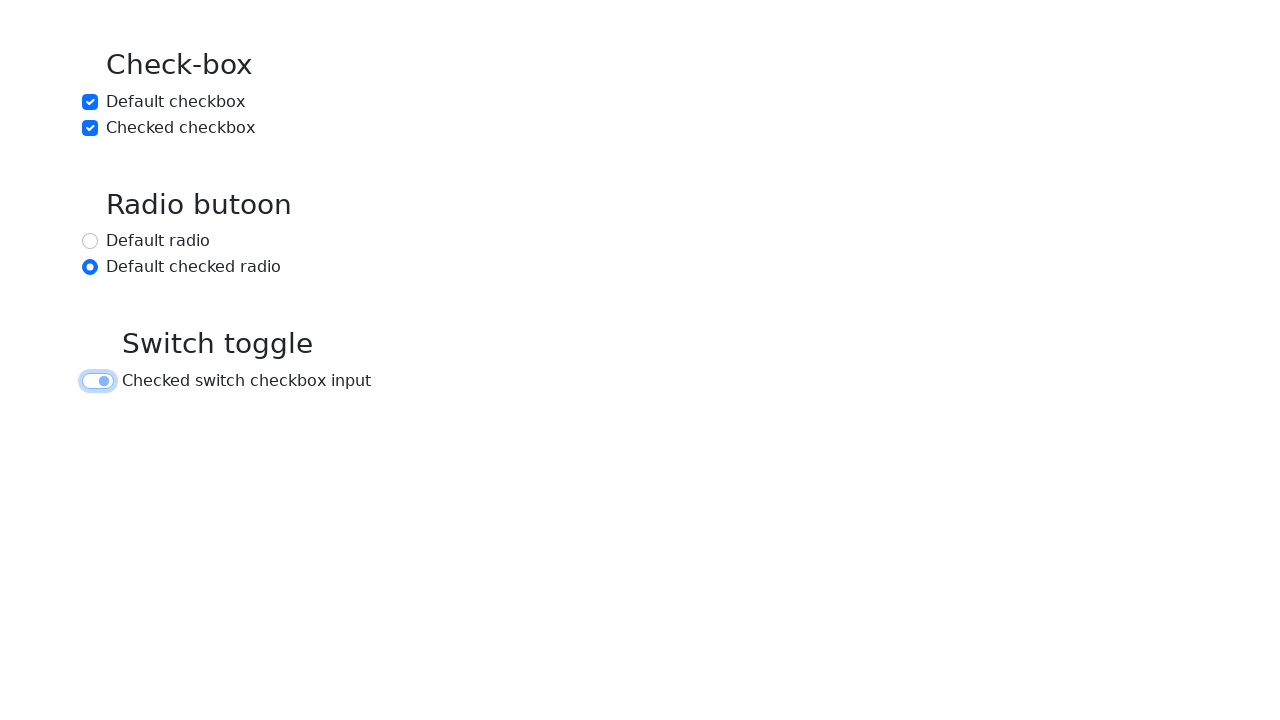

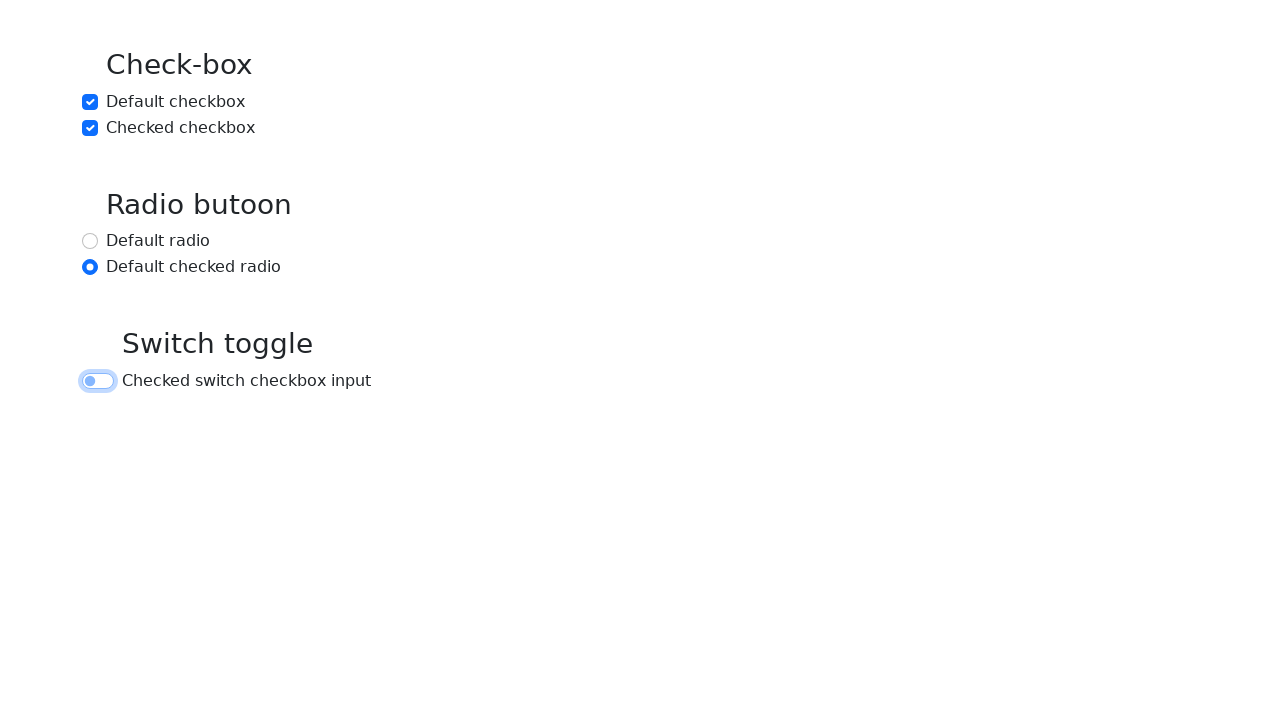